Tests autosuggest dropdown functionality by typing a partial country name and selecting India from the suggestions

Starting URL: https://rahulshettyacademy.com/dropdownsPractise/

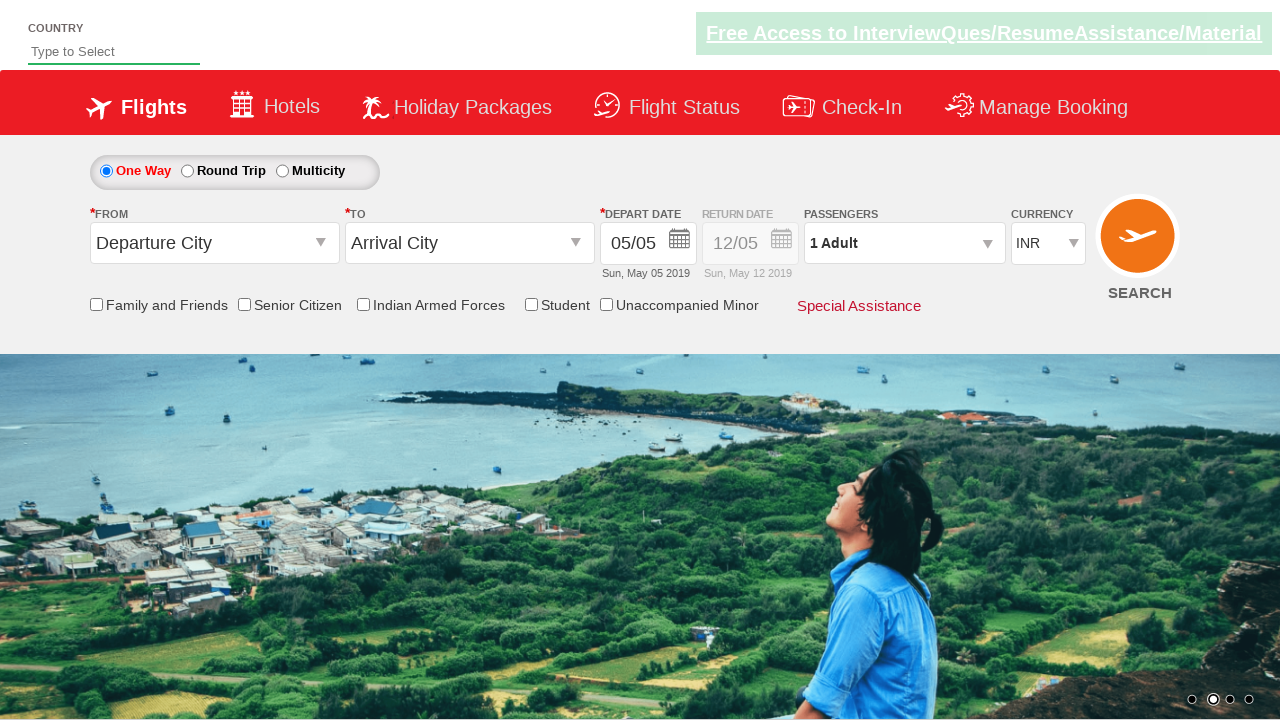

Typed 'ind' in autosuggest field to search for countries on #autosuggest
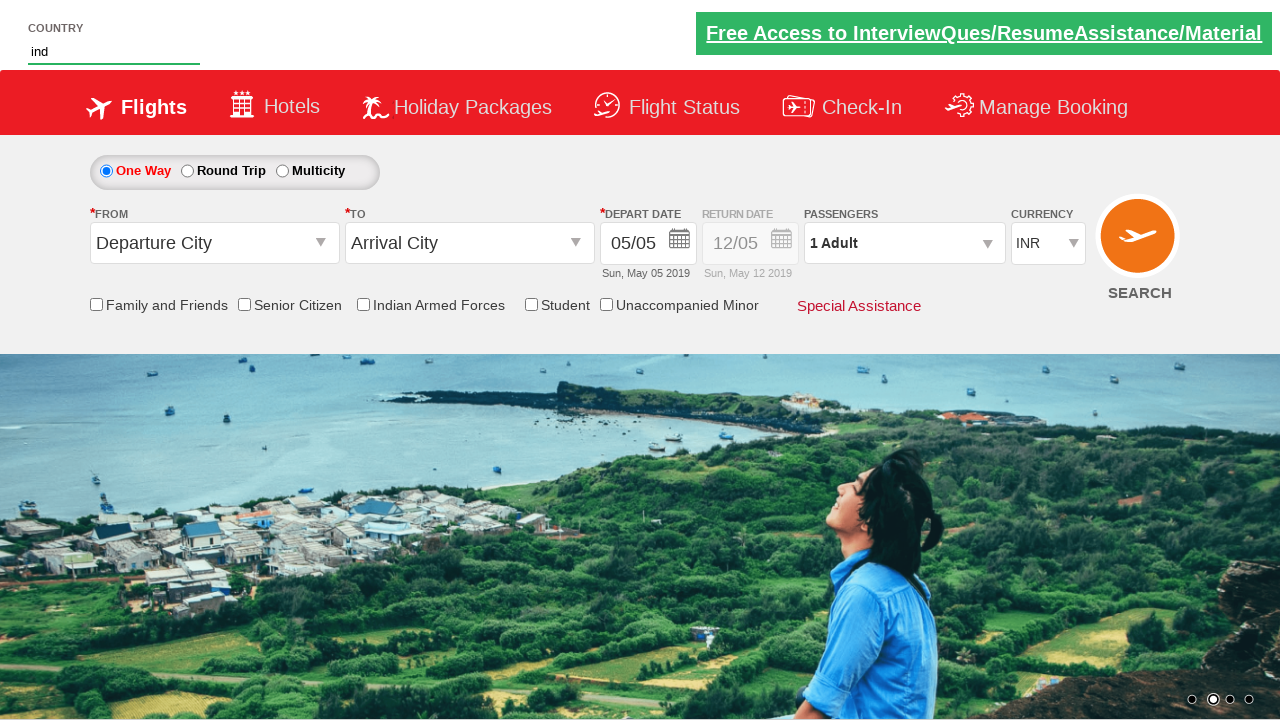

Dropdown suggestions appeared with country options
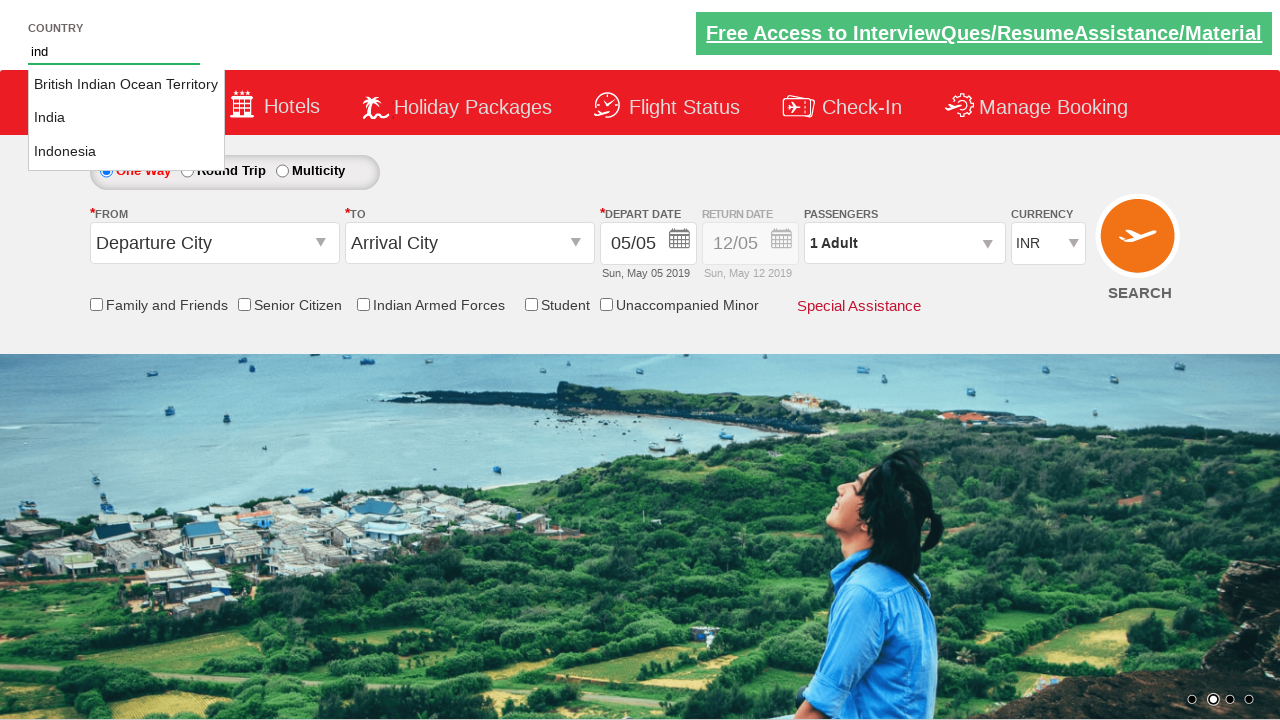

Clicked on 'India' from the dropdown suggestions at (126, 118) on li[class='ui-menu-item'] a >> nth=1
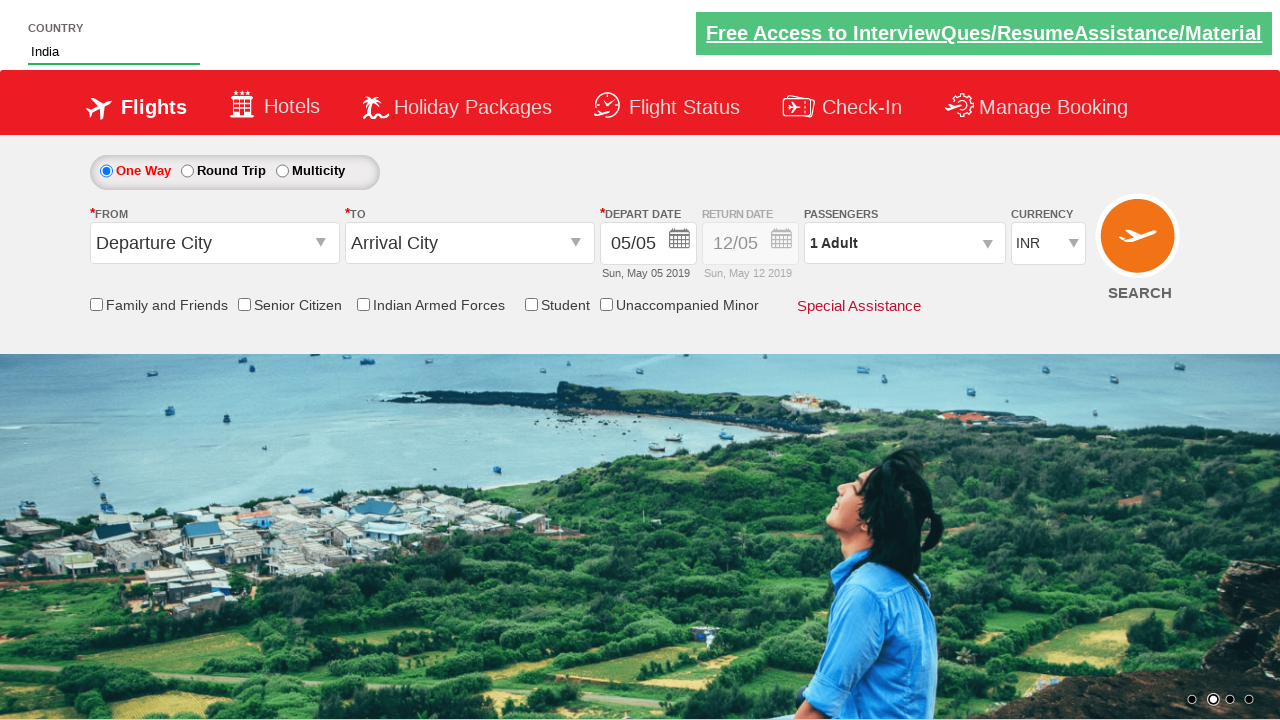

Verified that 'India' was successfully selected in the autosuggest field
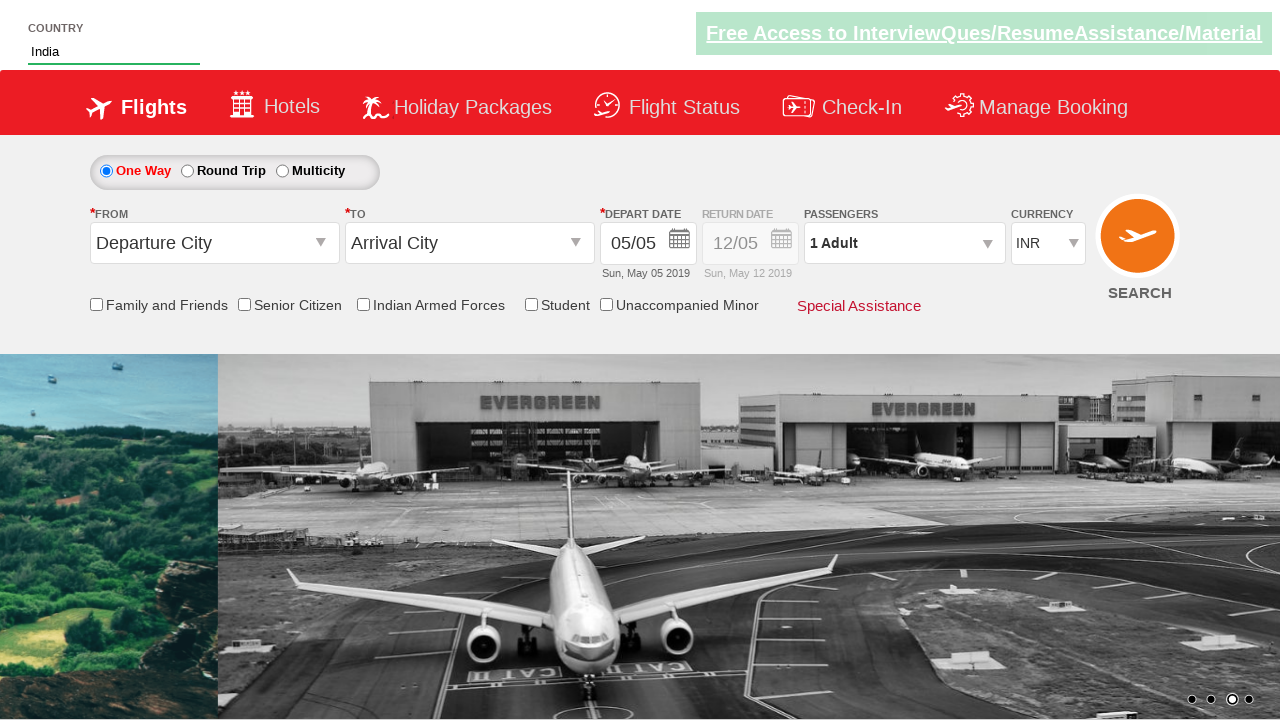

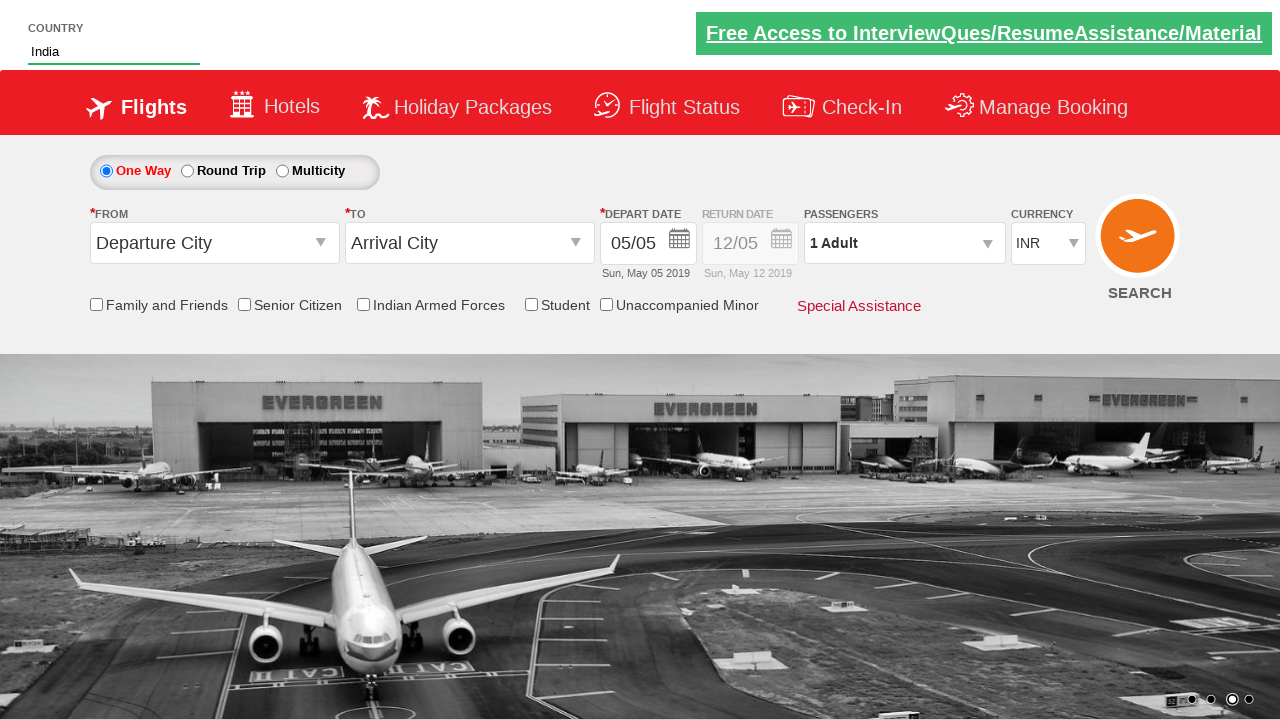